Tests the forgot password flow on OrangeHRM by clicking the "Forgot your password?" link and entering a username on the password reset page.

Starting URL: https://opensource-demo.orangehrmlive.com/web/index.php/auth/login

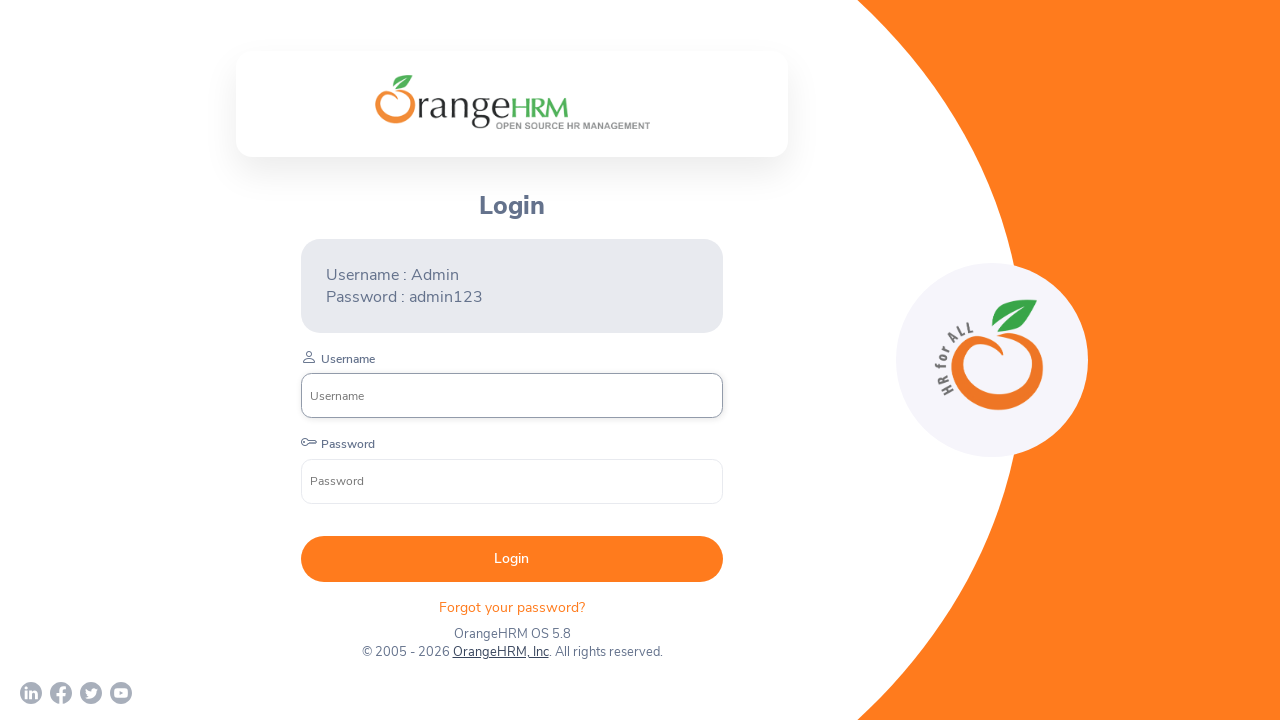

Waited for 'Forgot your password?' link to load on login page
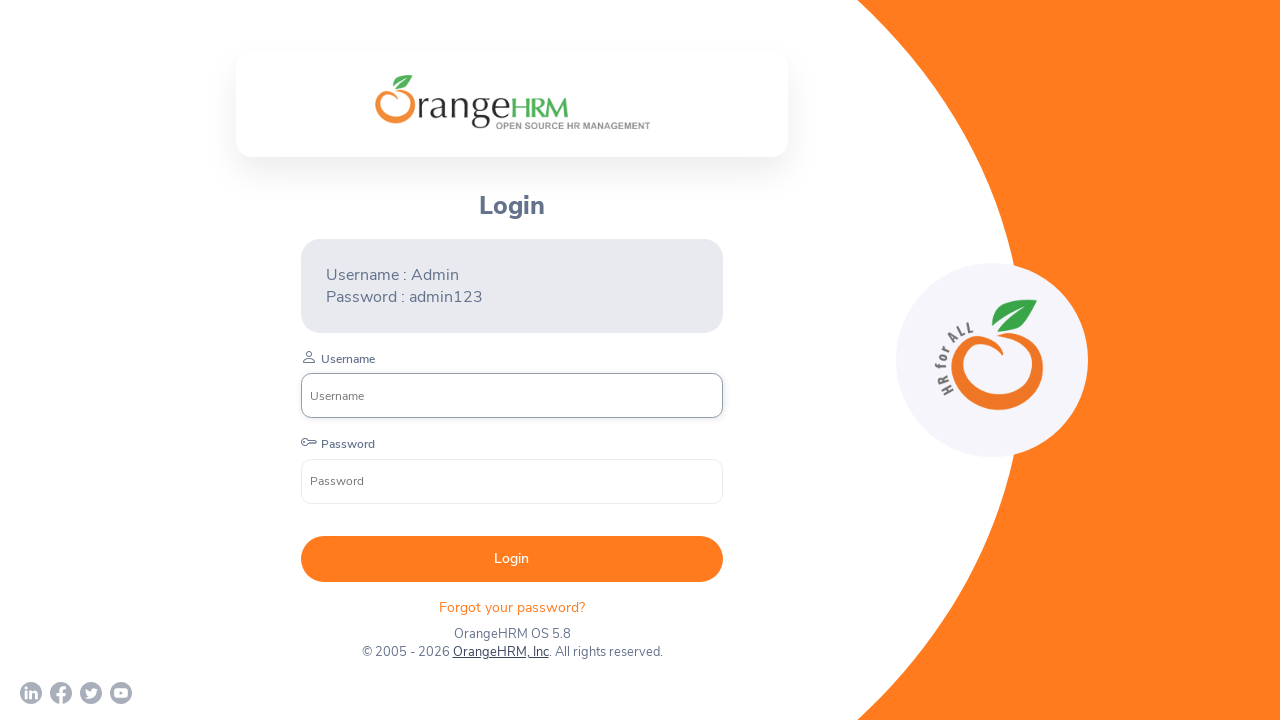

Clicked 'Forgot your password?' link at (512, 607) on xpath=//p[text()='Forgot your password? ']
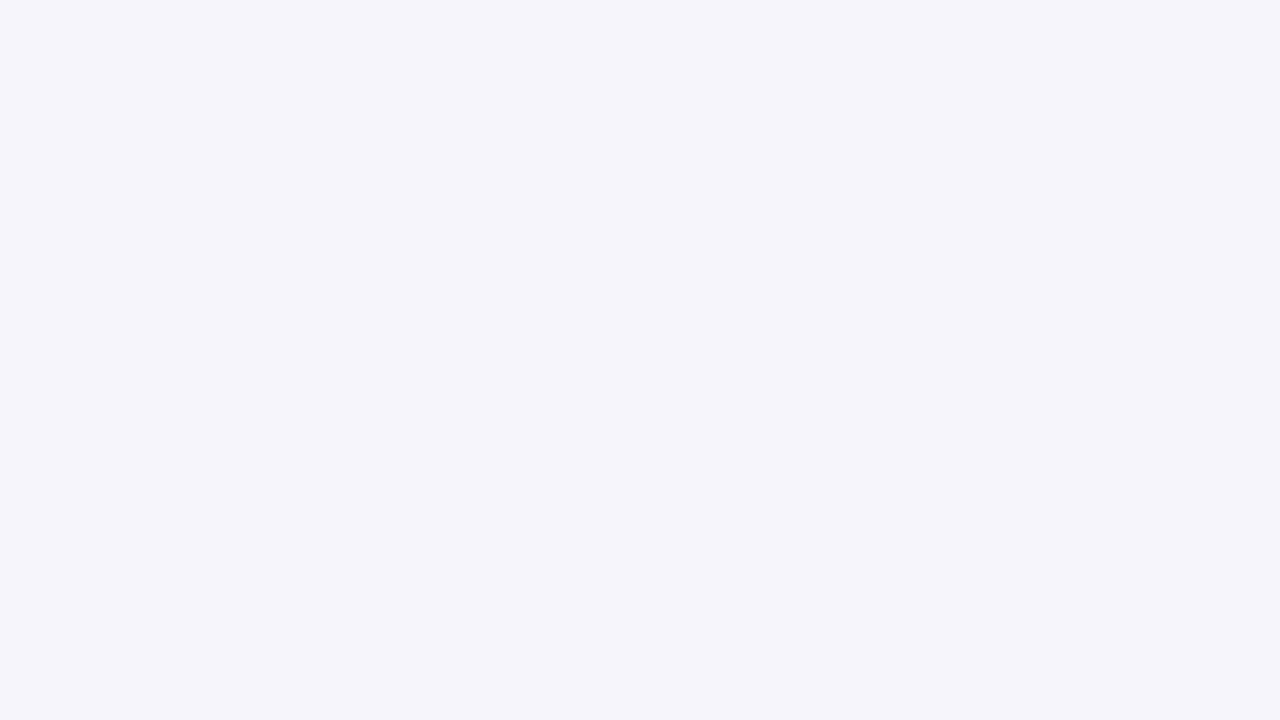

Password reset page loaded with username input field
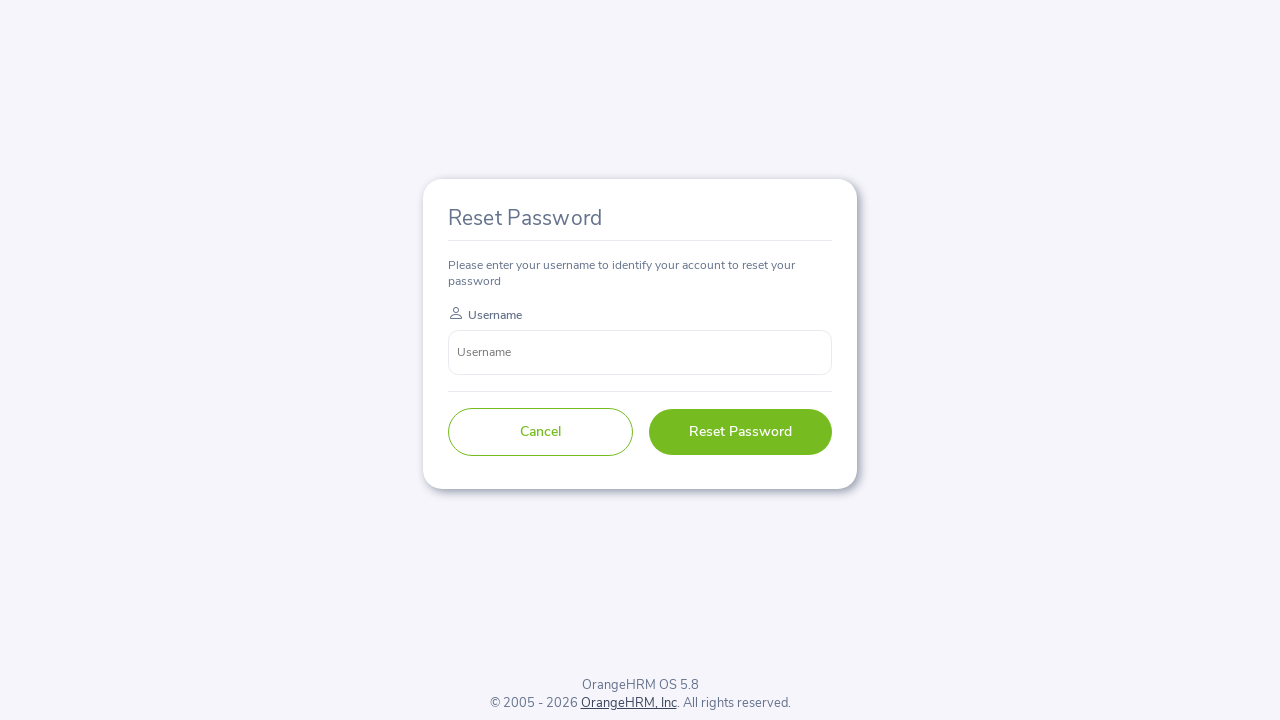

Entered username 'reyaz' in password reset form on input[name='username']
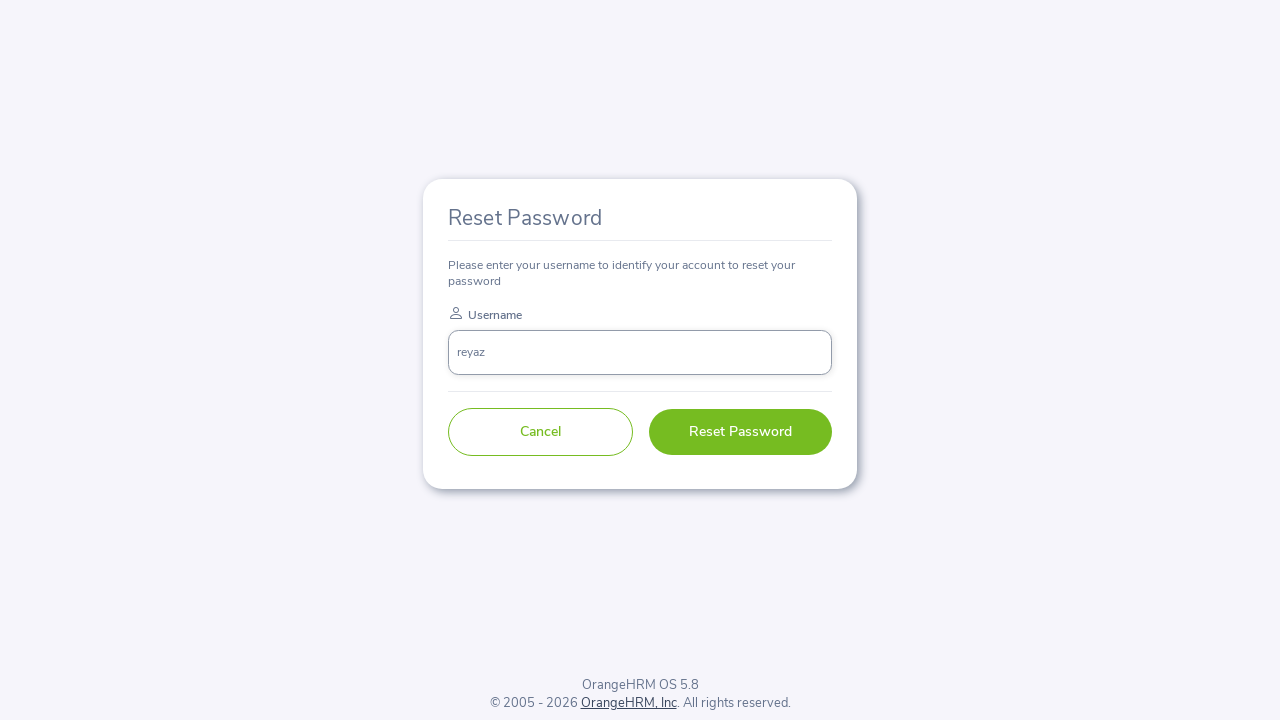

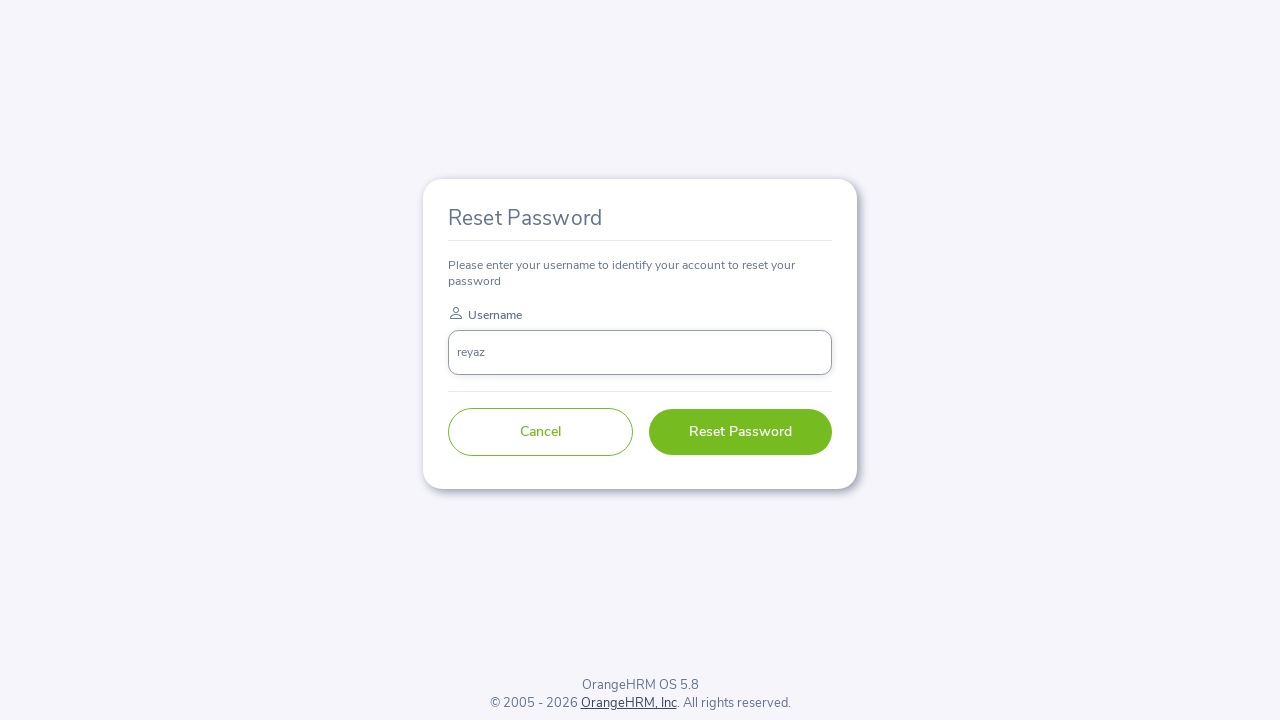